Navigates to WiseQuarter and retrieves the page title

Starting URL: https://wisequarter.com

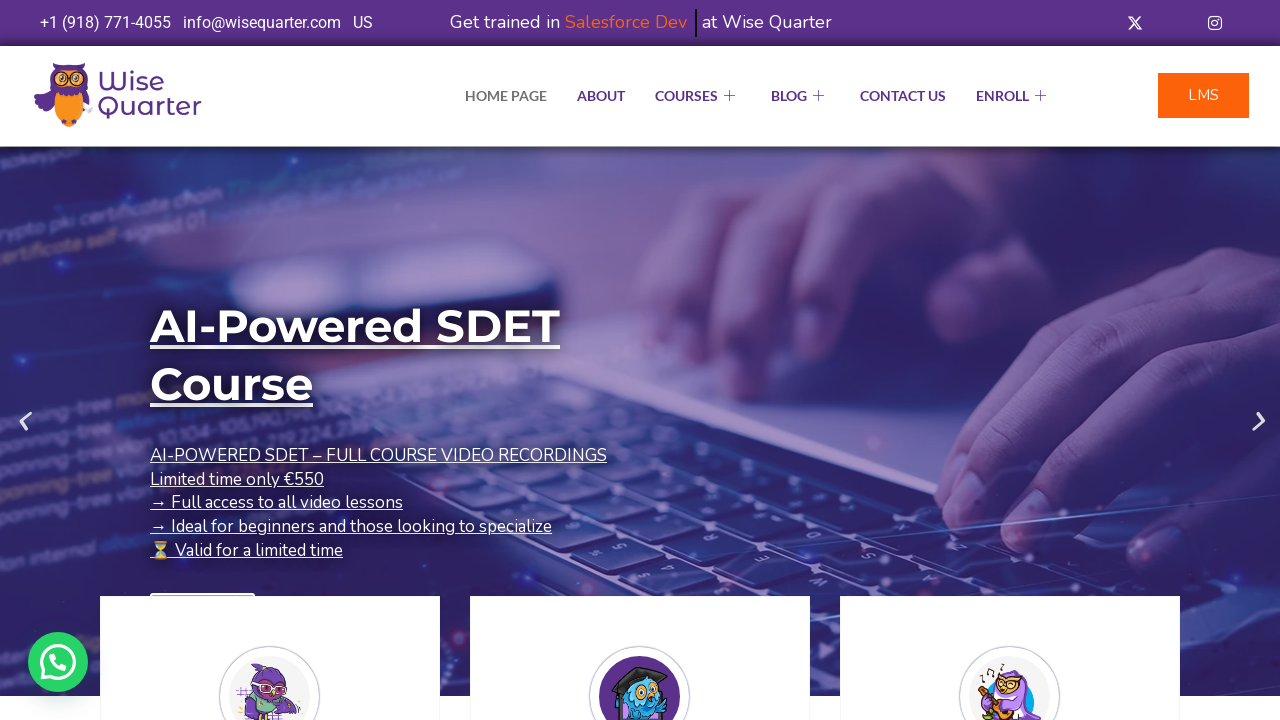

Navigated to https://wisequarter.com
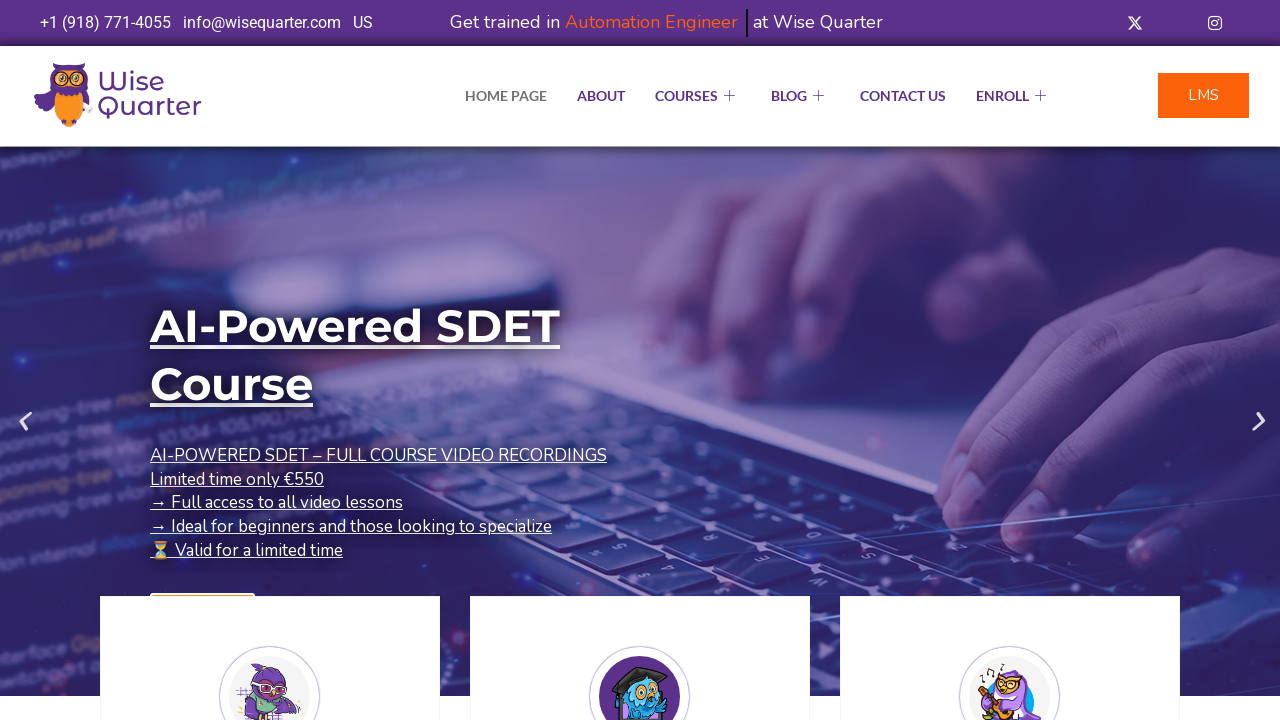

Retrieved page title: IT Bootcamp Courses, Online Classes - Wise Quarter Course
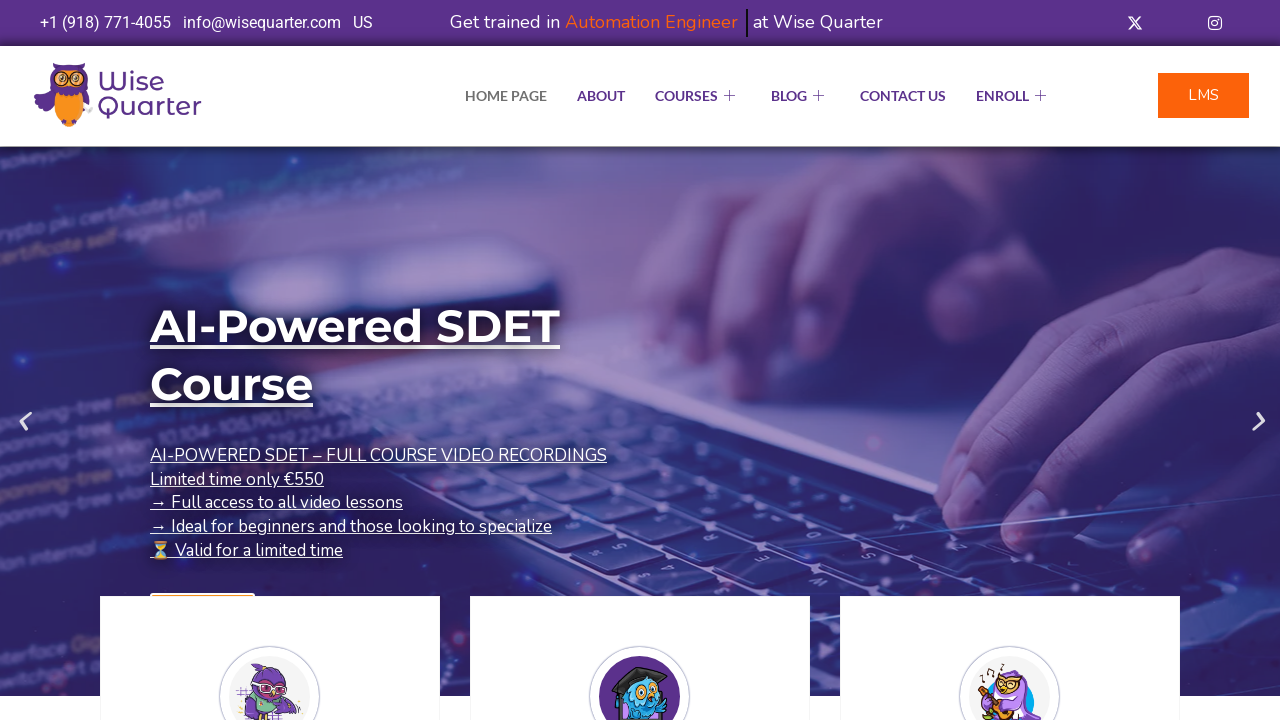

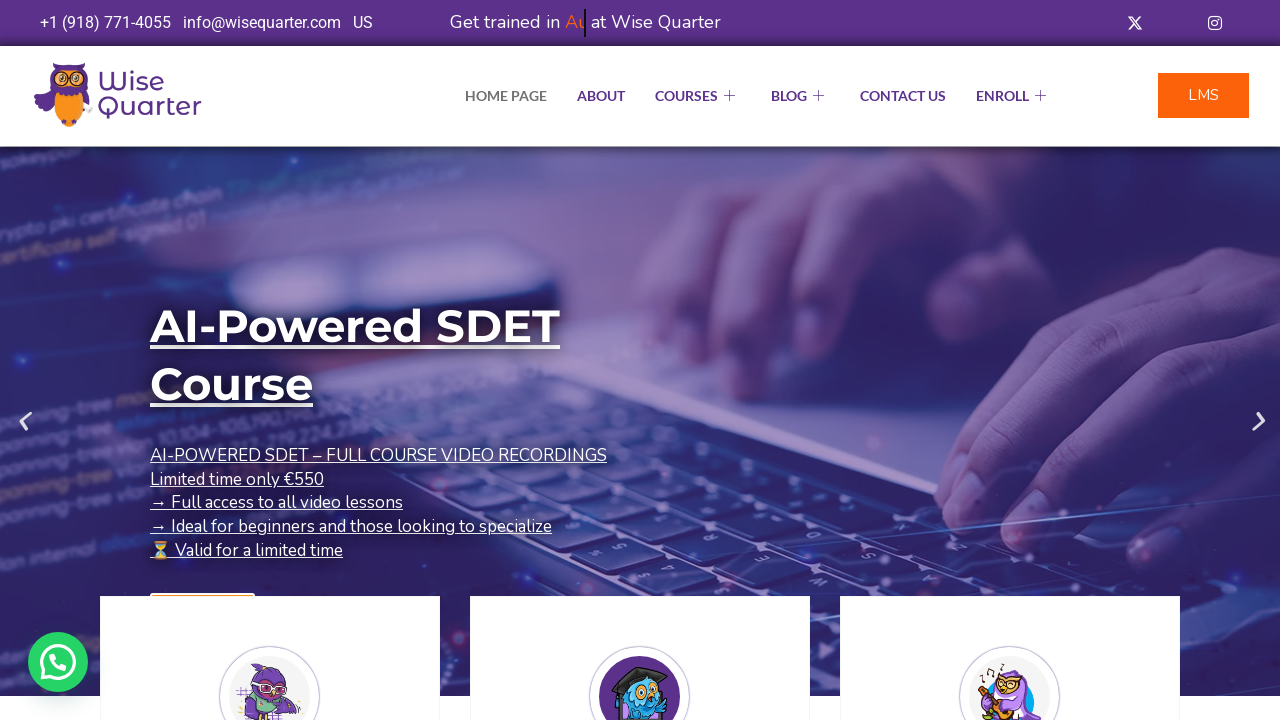